Tests the calculator functionality on calculator.net by clicking number buttons to enter two operands, selecting an operation (addition), and verifying the result is displayed.

Starting URL: https://calculator.net

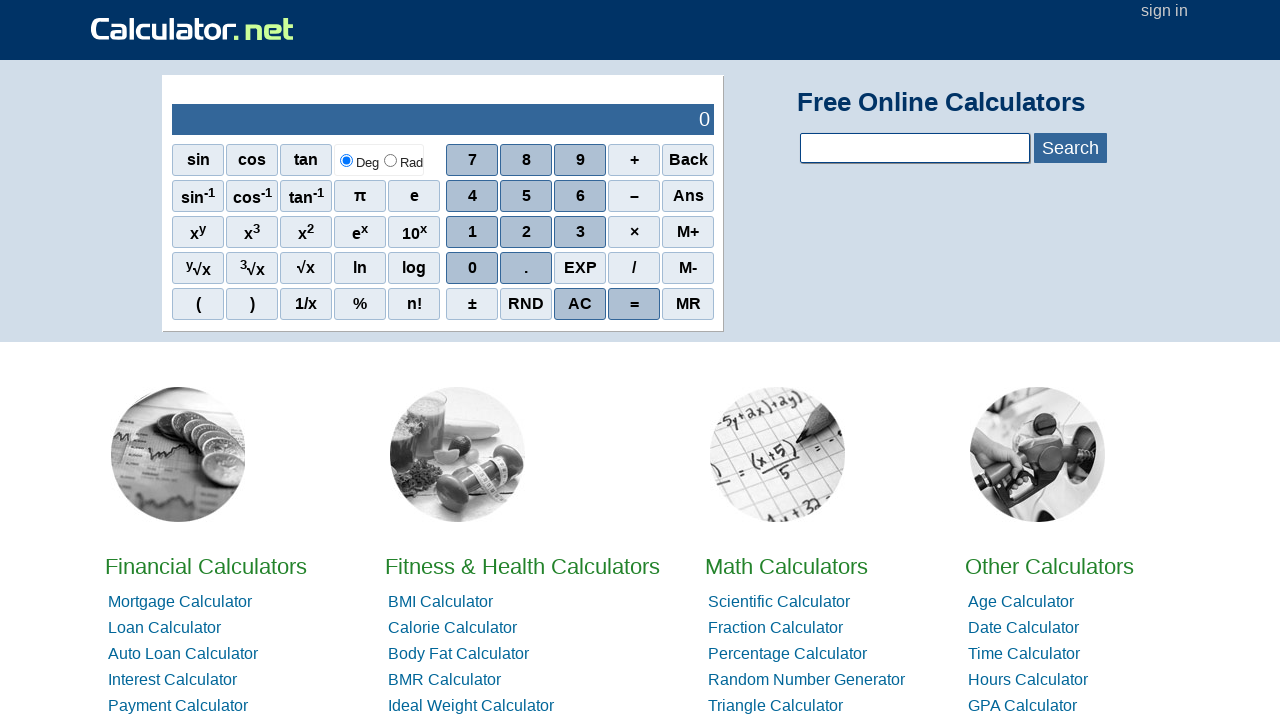

Clicked number 1 button at (472, 232) on xpath=/html/body/div[3]/div/table/tbody/tr/td[1]/table/tbody/tr[2]/td[2]/div/div
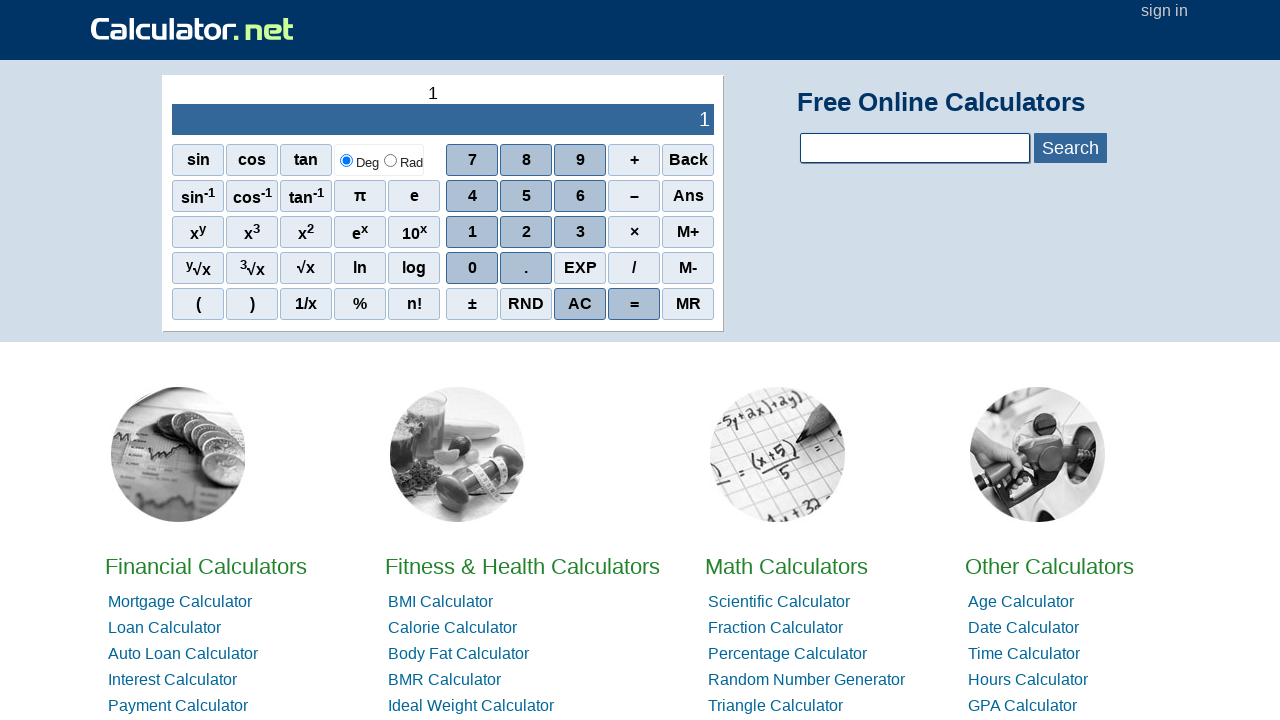

Clicked number 2 button to enter first operand 12 at (526, 232) on xpath=/html/body/div[3]/div/table/tbody/tr/td[1]/table/tbody/tr[2]/td[2]/div/div
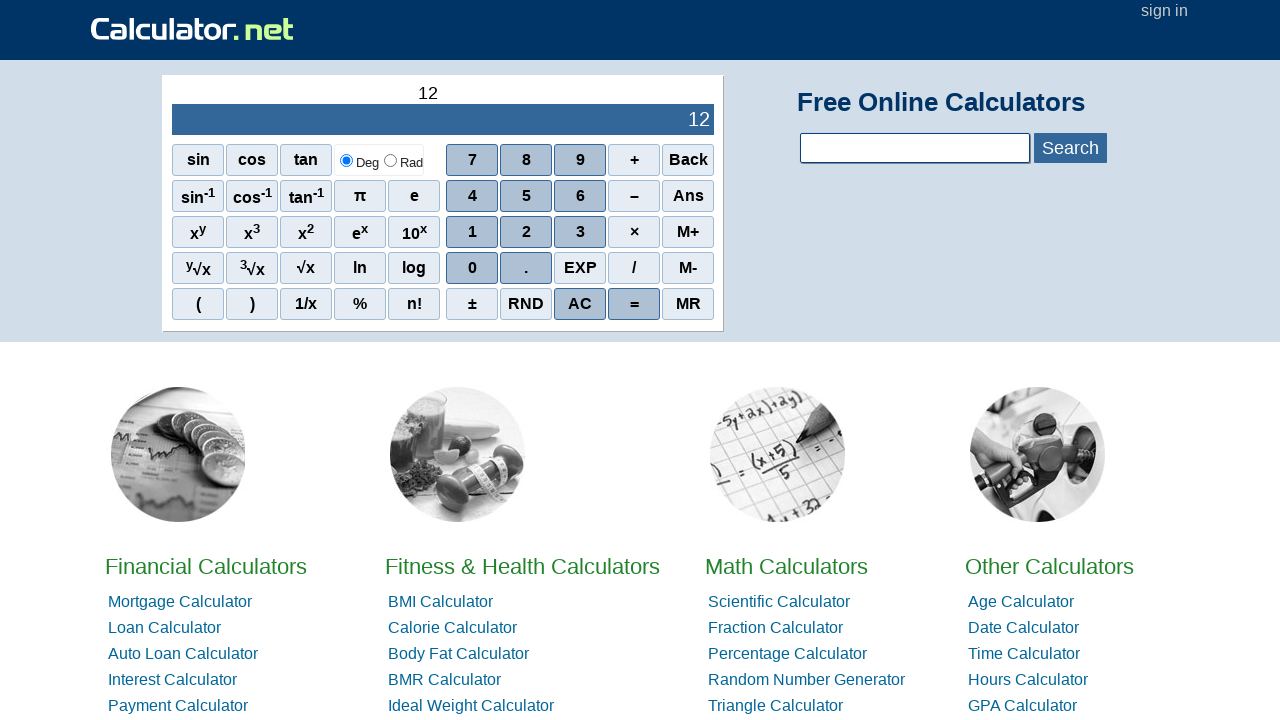

Clicked addition operator button at (634, 160) on xpath=/html/body/div[3]/div/table/tbody/tr/td[1]/table/tbody/tr[2]/td[2]/div/div
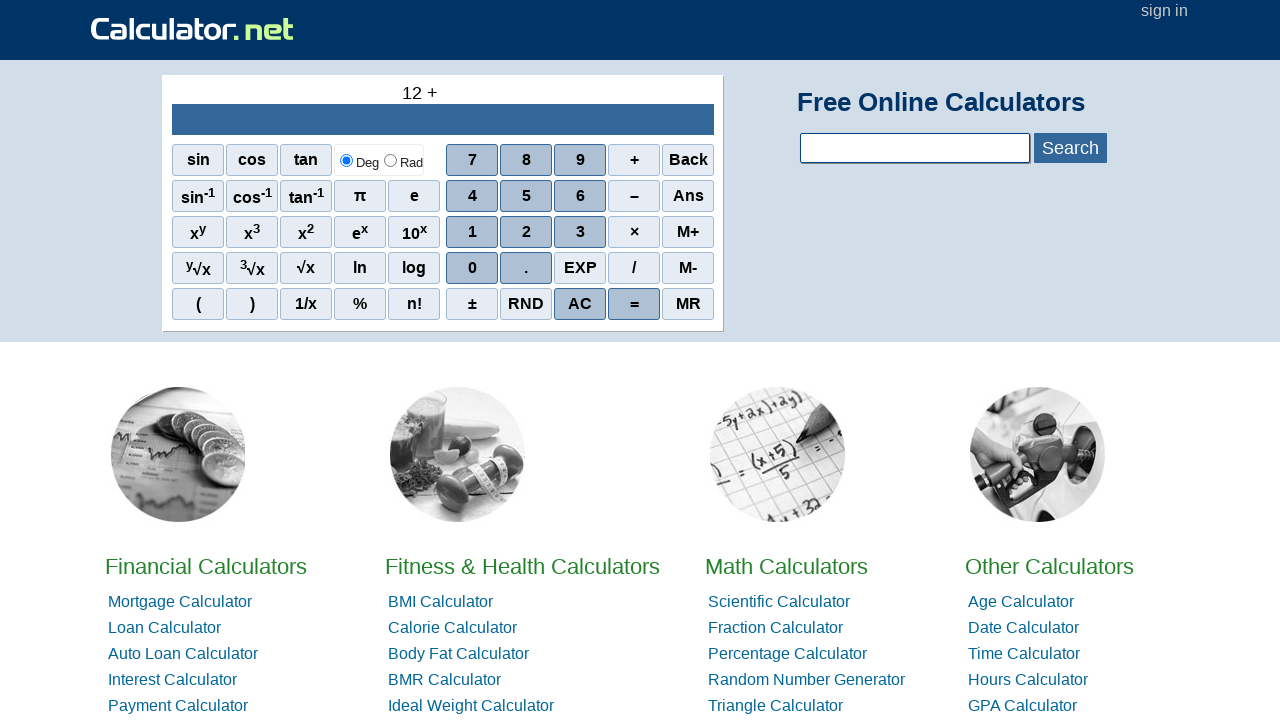

Clicked number 3 button at (580, 232) on xpath=/html/body/div[3]/div/table/tbody/tr/td[1]/table/tbody/tr[2]/td[2]/div/div
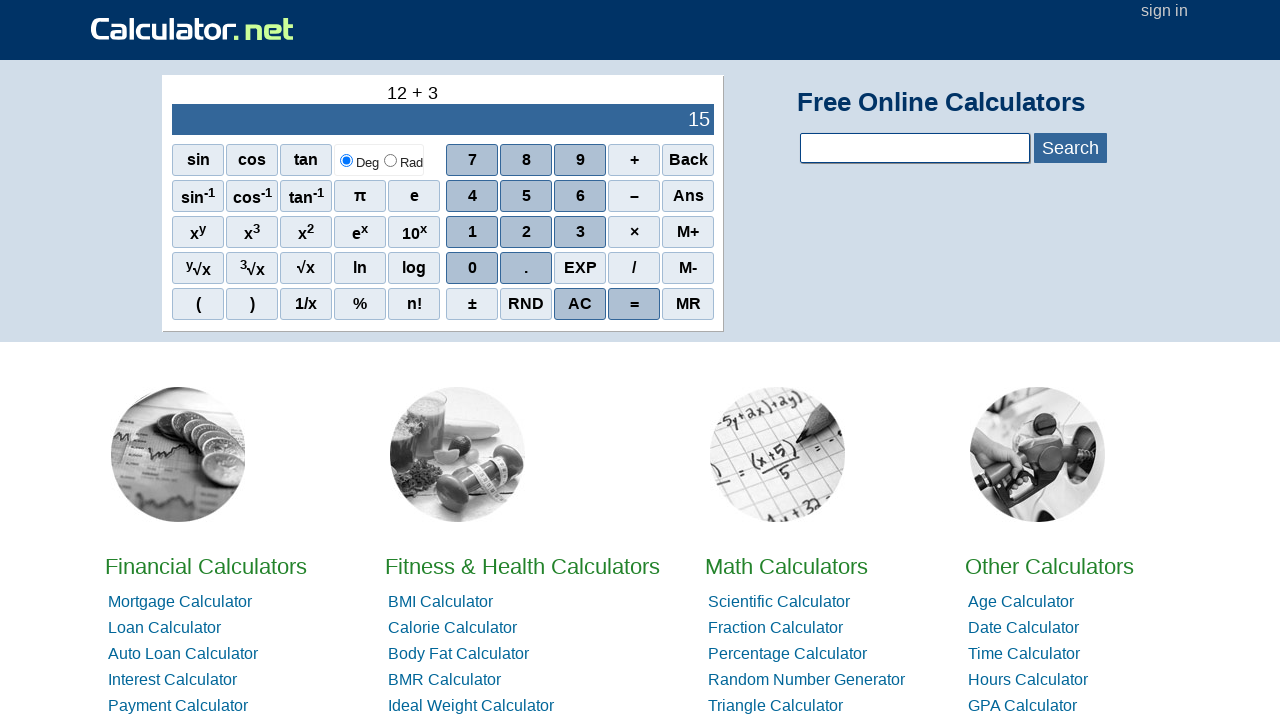

Clicked number 5 button to enter second operand 35 at (526, 196) on xpath=/html/body/div[3]/div/table/tbody/tr/td[1]/table/tbody/tr[2]/td[2]/div/div
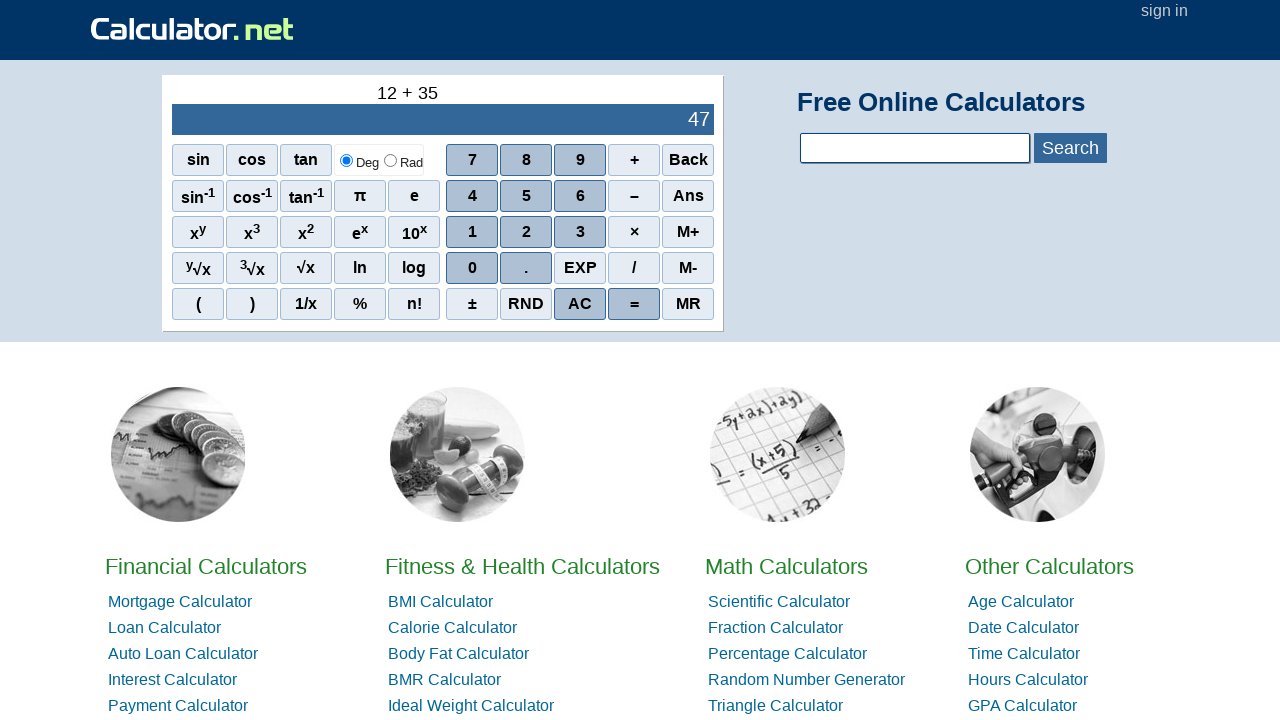

Clicked equals button to calculate result at (634, 304) on xpath=/html/body/div[3]/div/table/tbody/tr/td[1]/table/tbody/tr[2]/td[2]/div/div
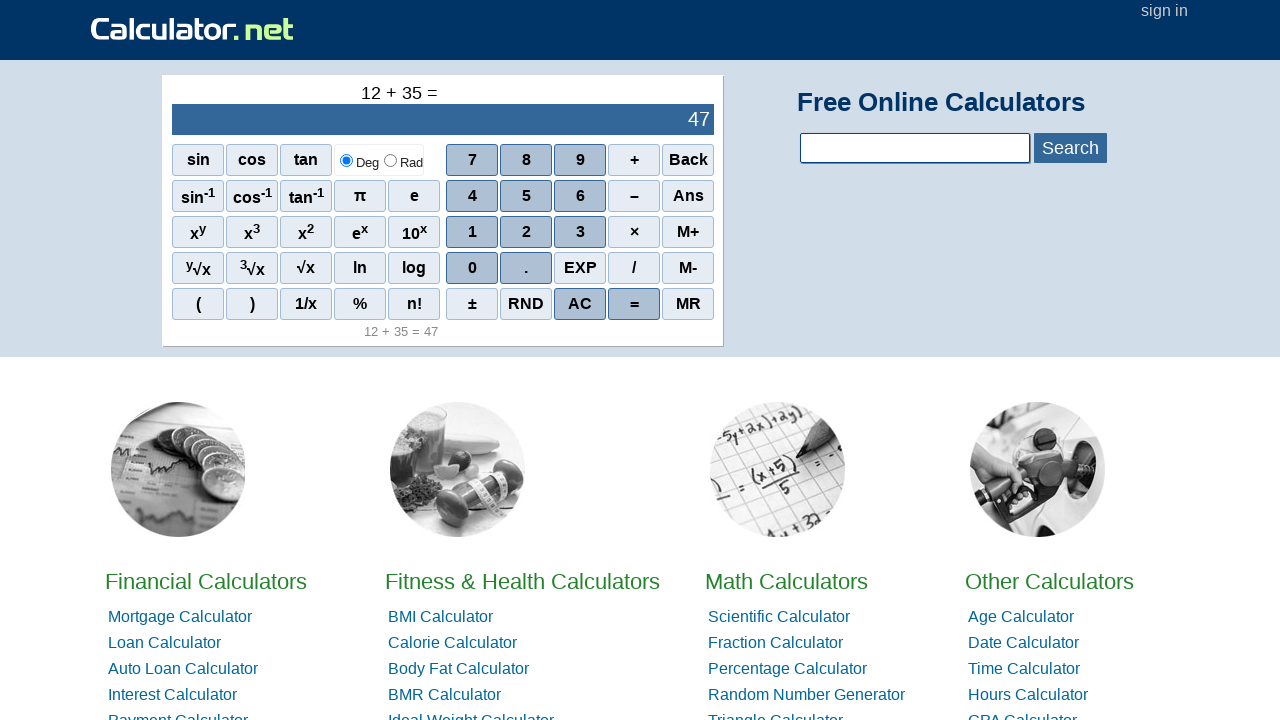

Result displayed on calculator screen
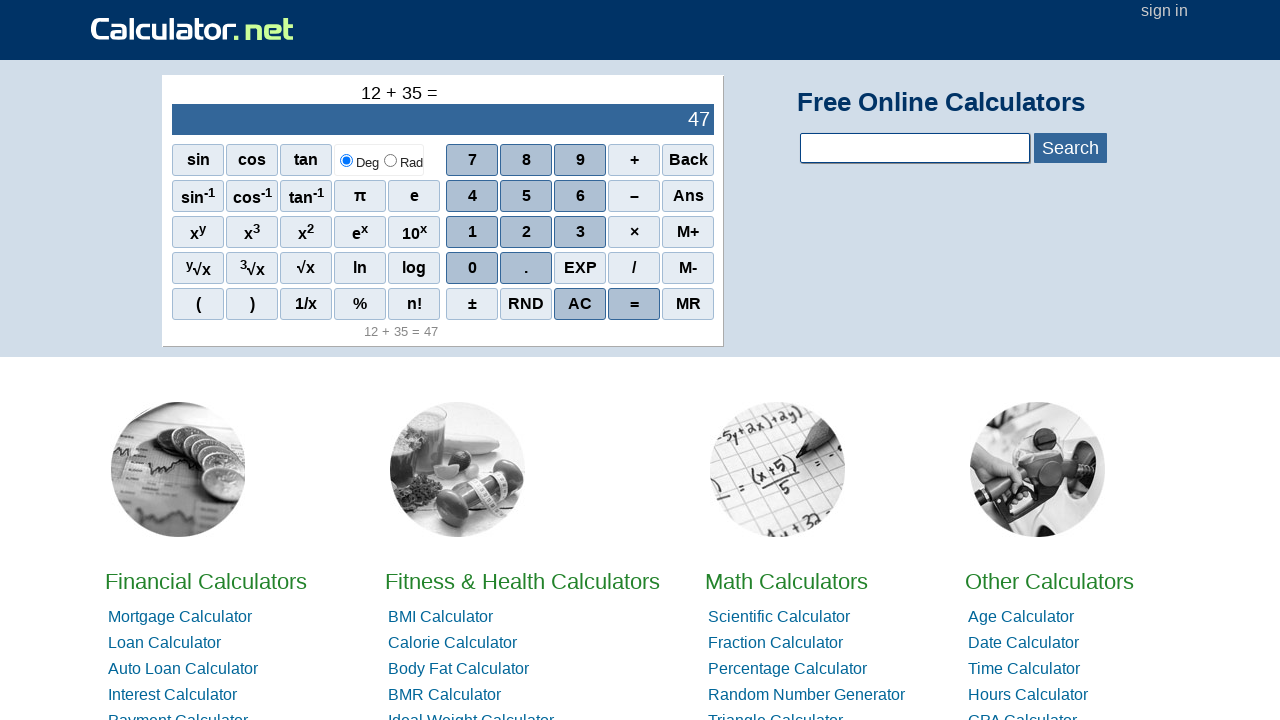

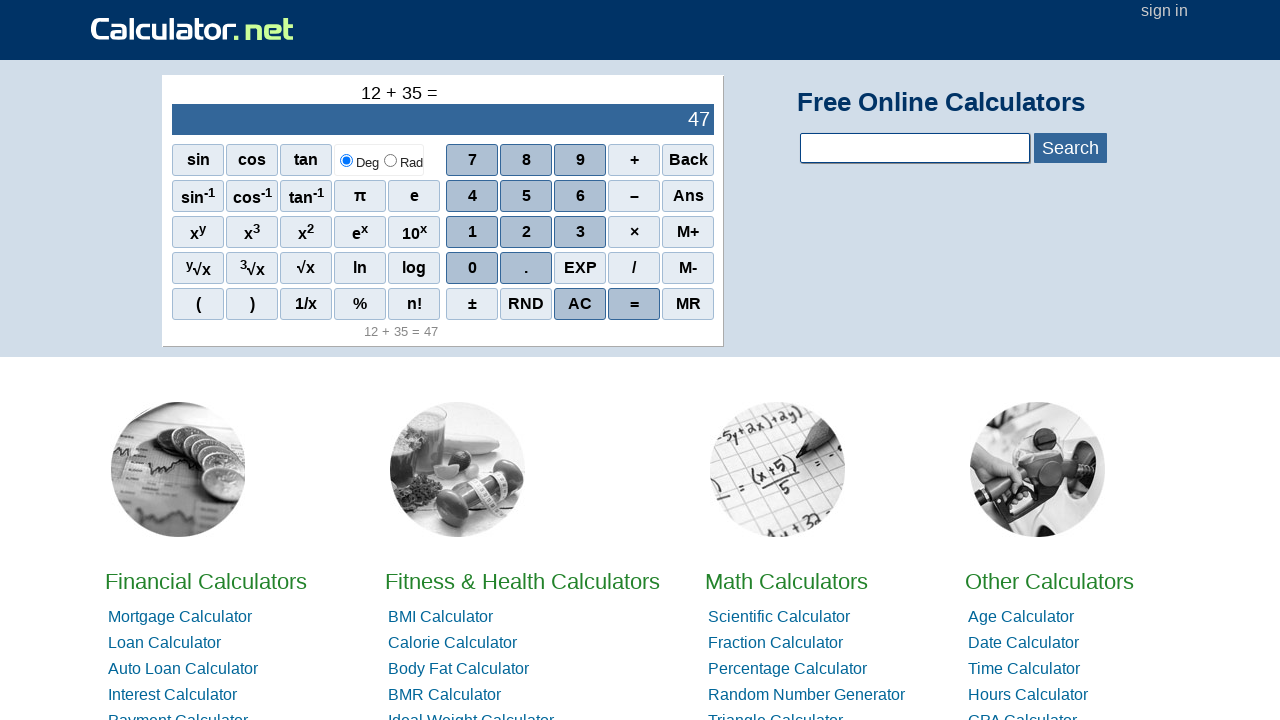